Tests number input functionality by entering a number, clicking result button, verifying the displayed text, and clearing the result

Starting URL: https://kristinek.github.io/site/examples/actions

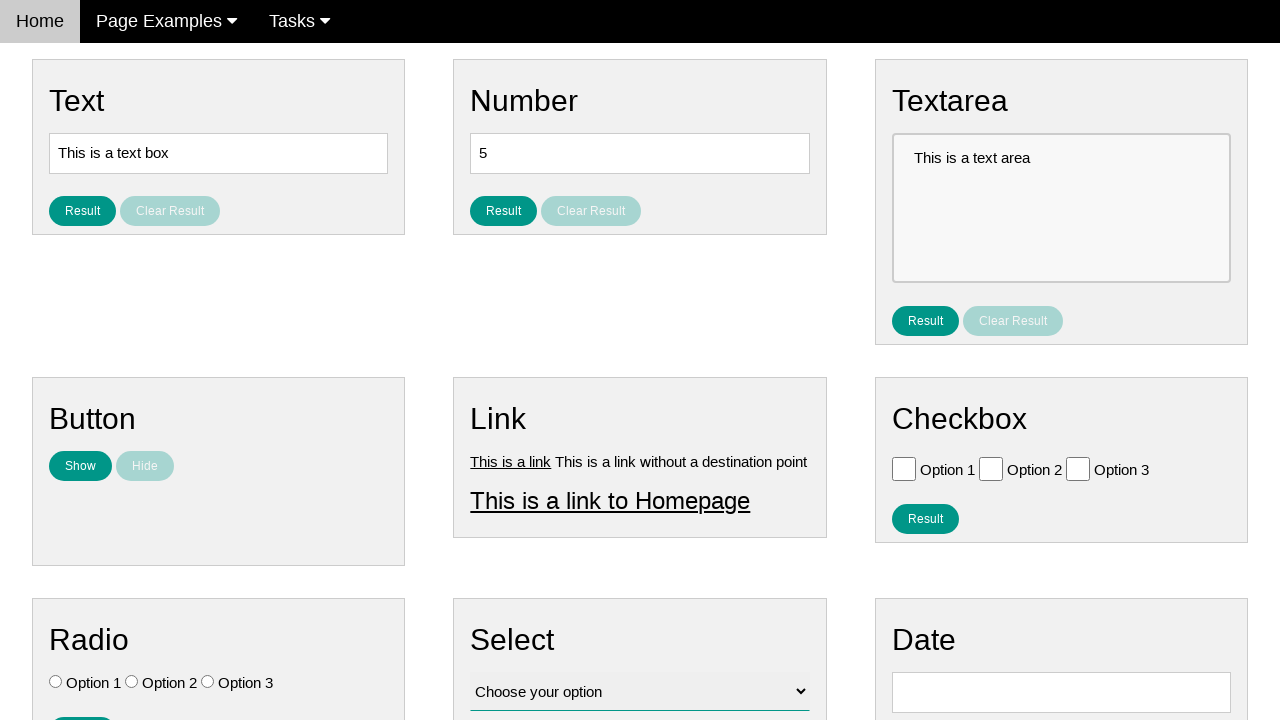

Cleared the number input field on #number
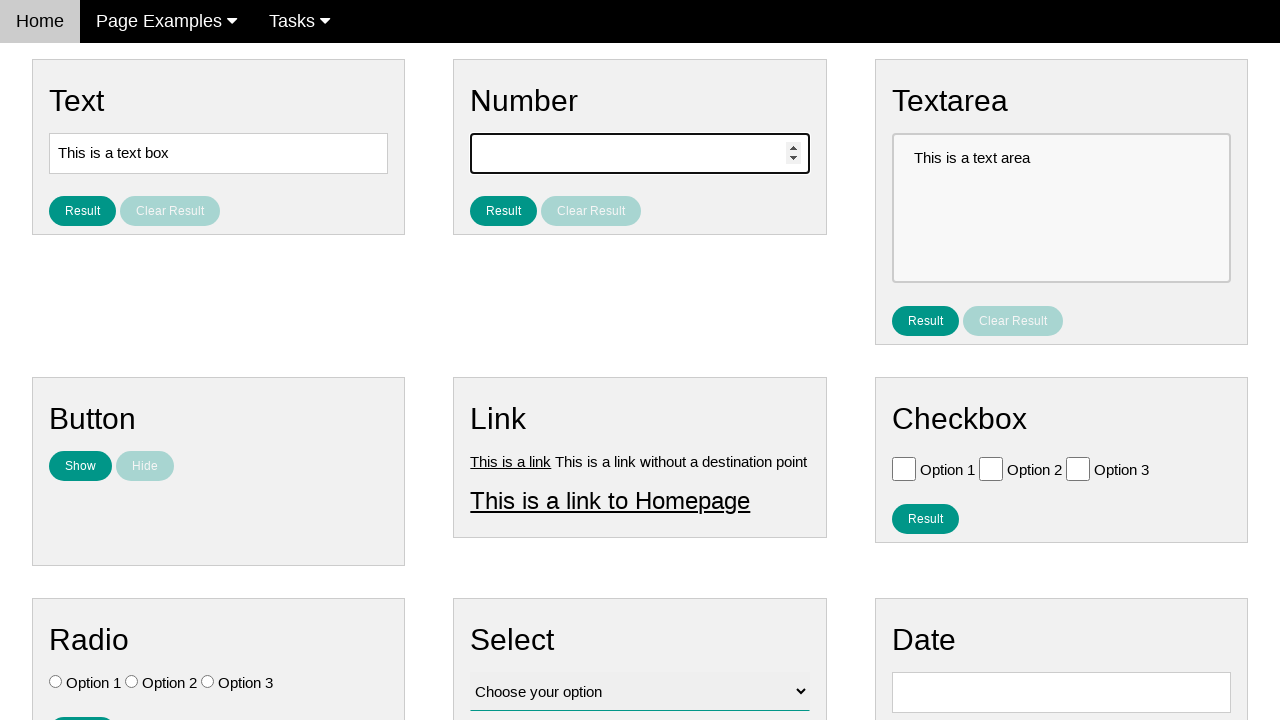

Entered number '87' into the input field on #number
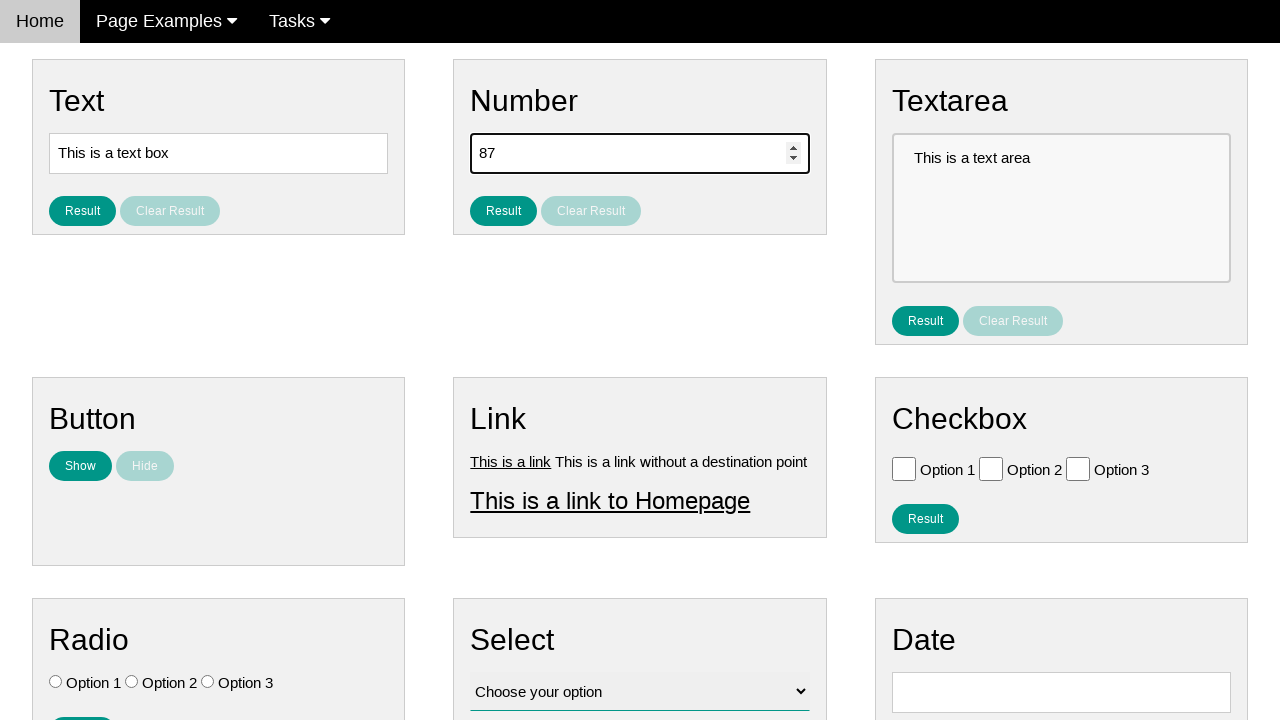

Clicked the Result button at (504, 211) on #result_button_number
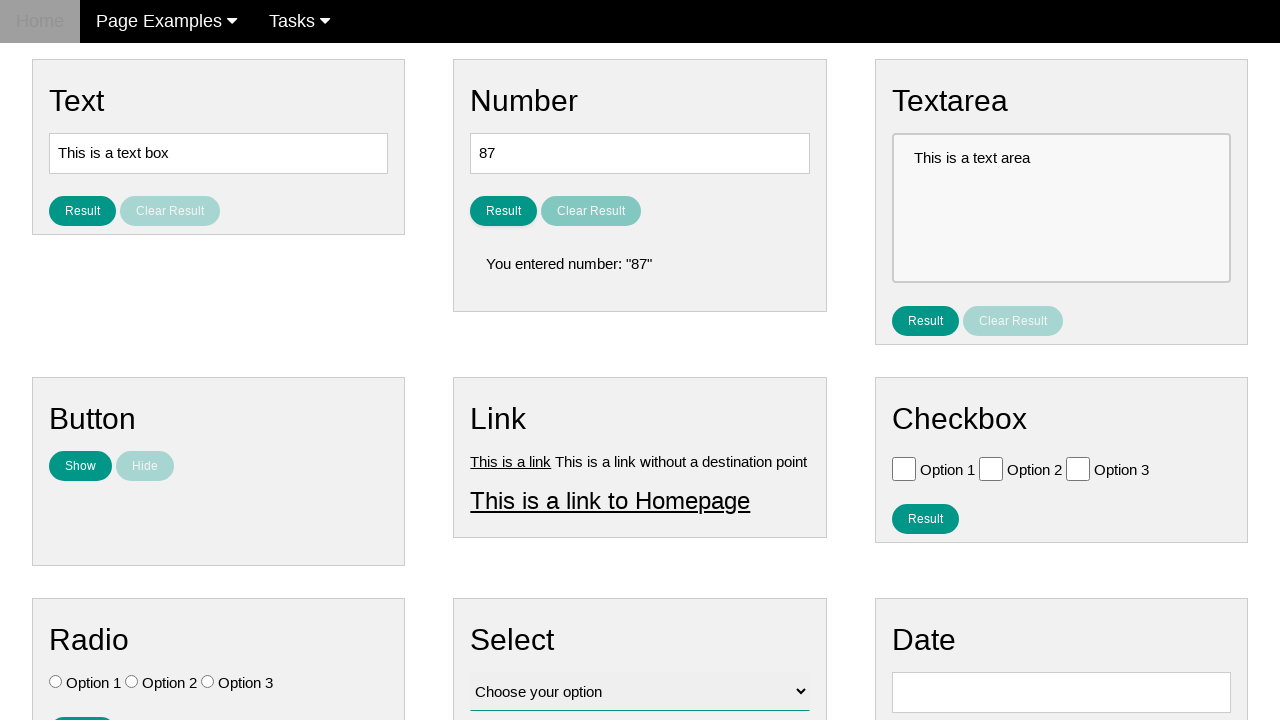

Verified result text is displayed
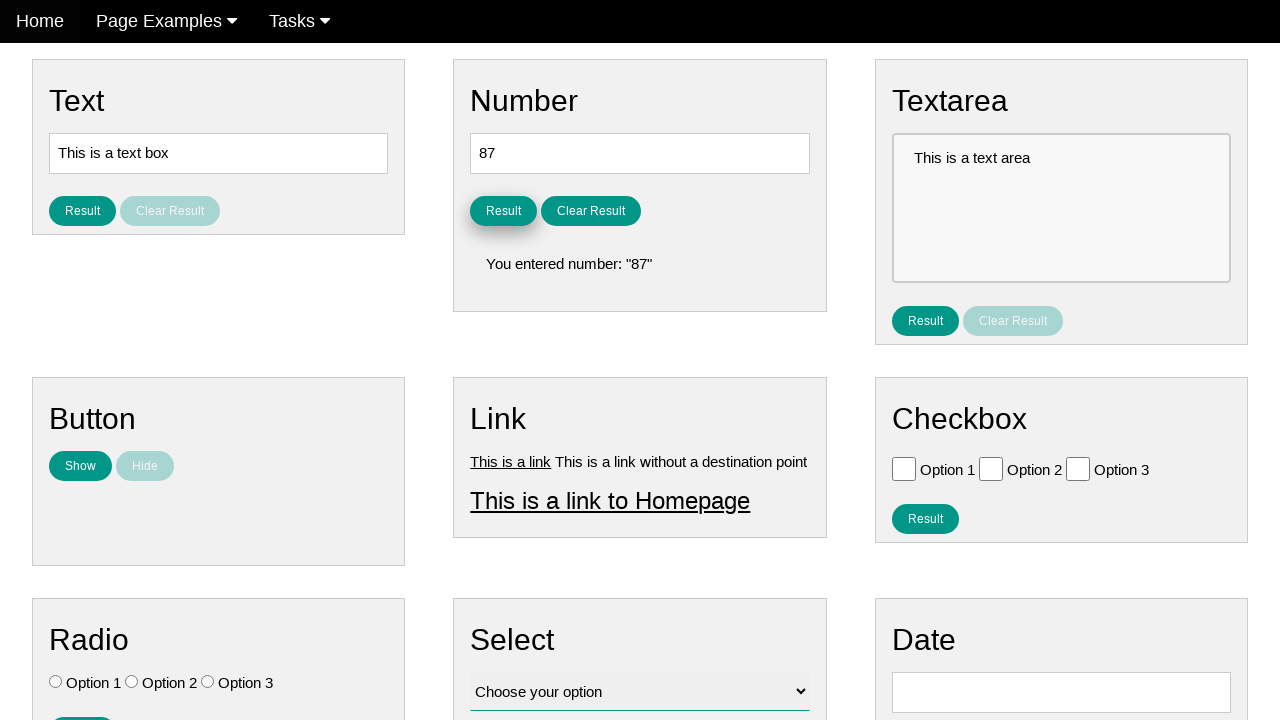

Clicked the Clear Result button at (591, 211) on #clear_result_button_number
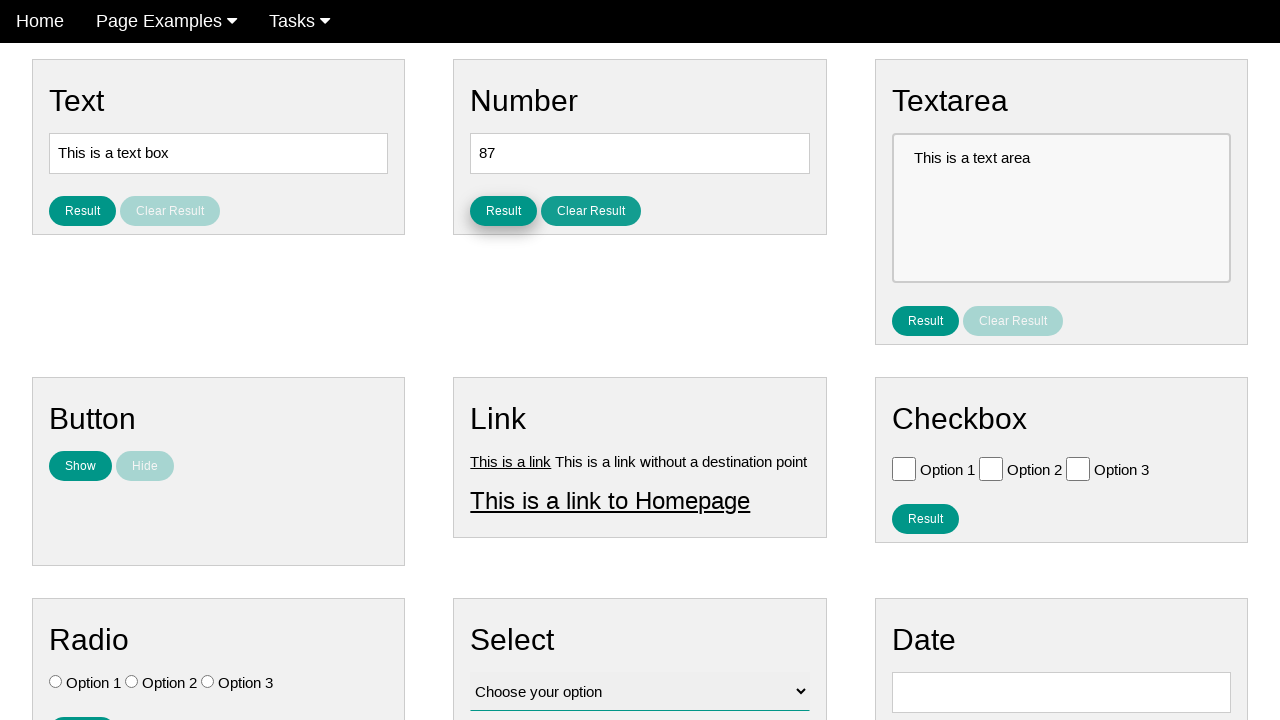

Verified result text is hidden after clearing
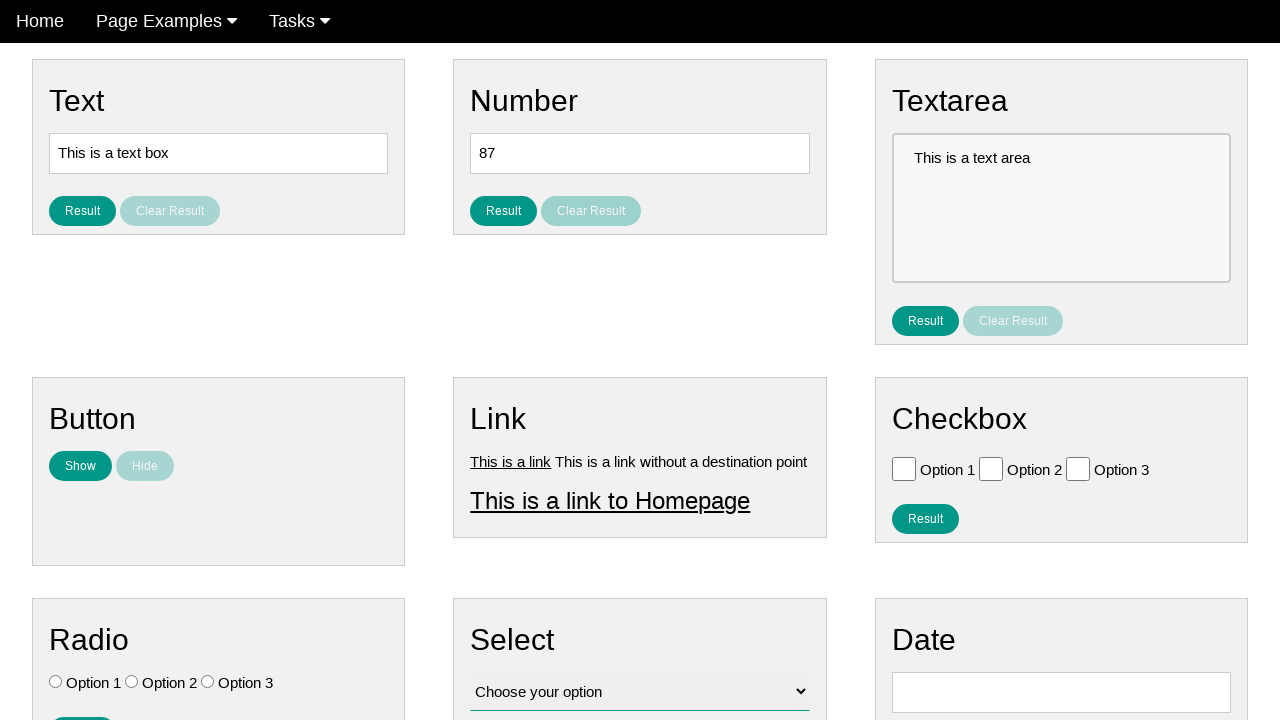

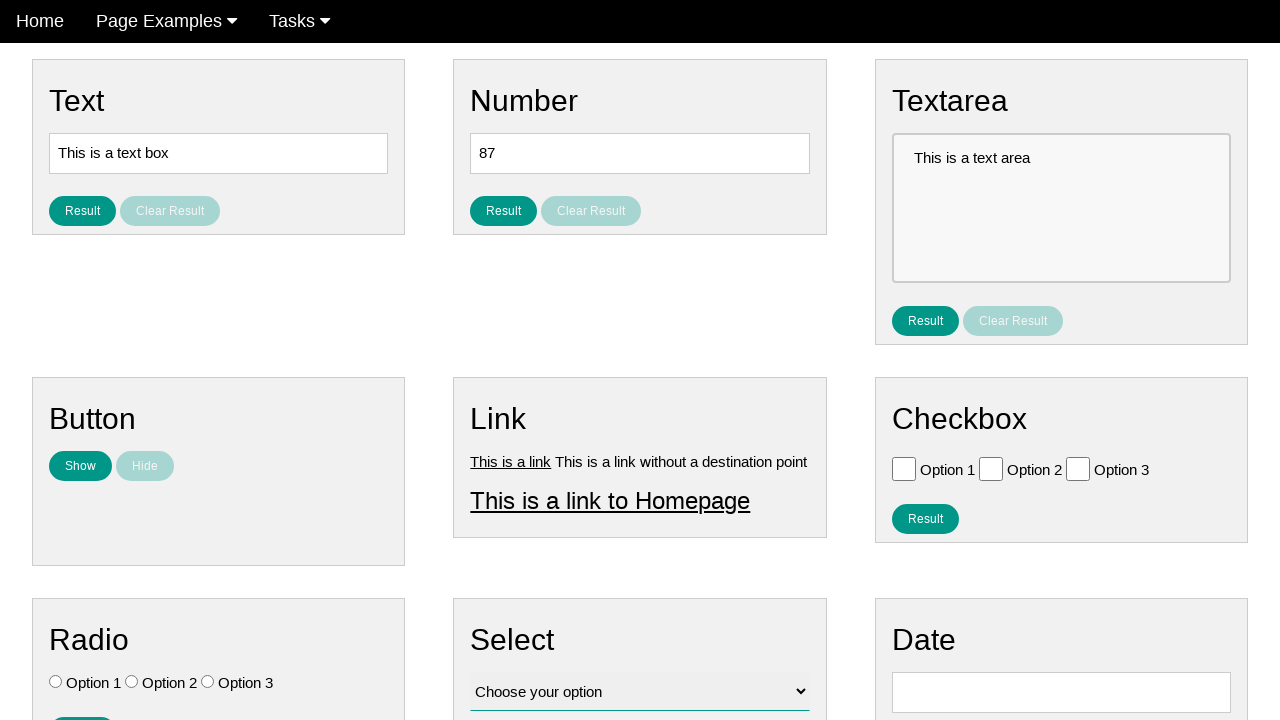